Tests keyboard actions by typing text in a textarea, selecting all with Ctrl+A, copying with Ctrl+C, tabbing to the next field, and pasting with Ctrl+V

Starting URL: https://text-compare.com/

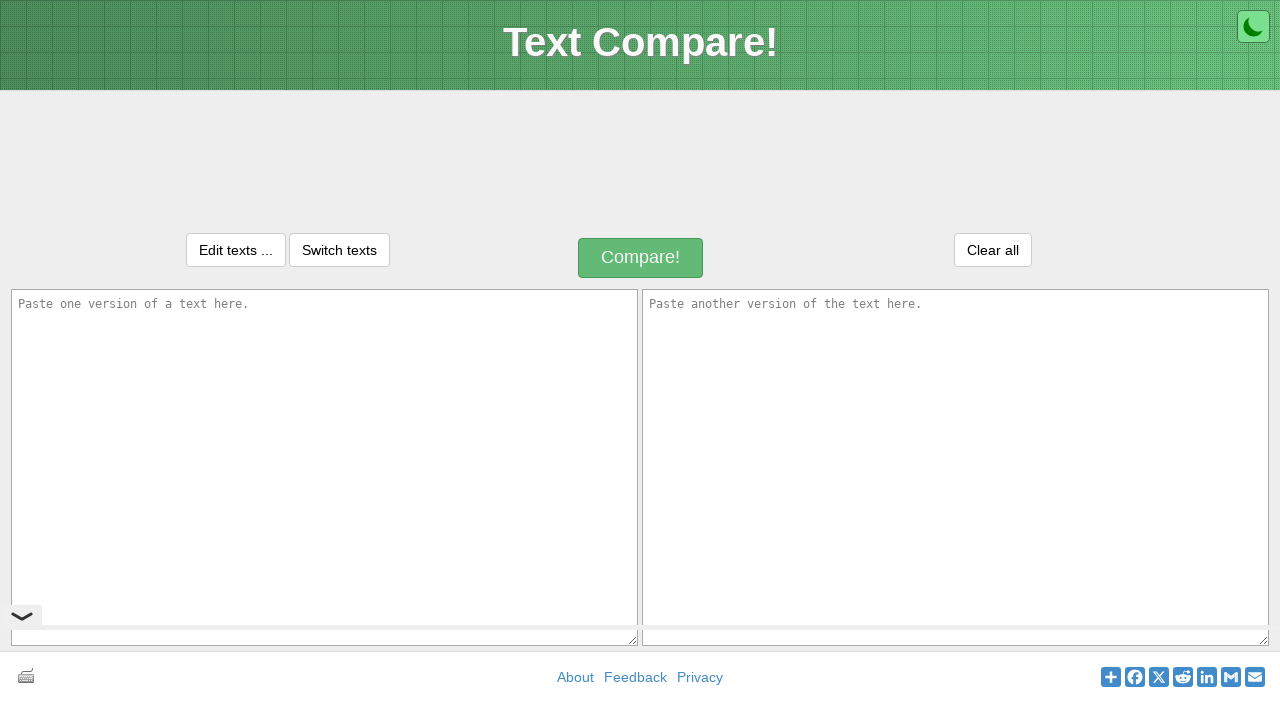

Typed 'Welcome to Keyboard actions' in the first textarea on textarea#inputText1
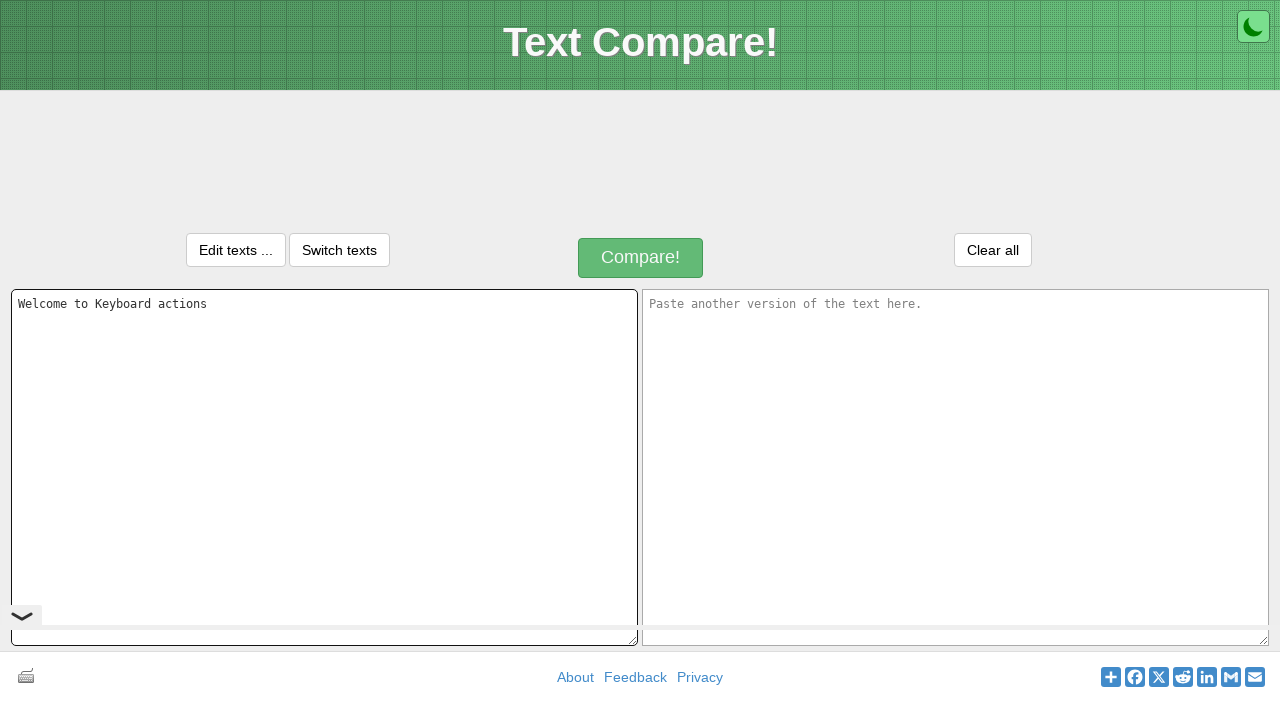

Selected all text in textarea with Ctrl+A
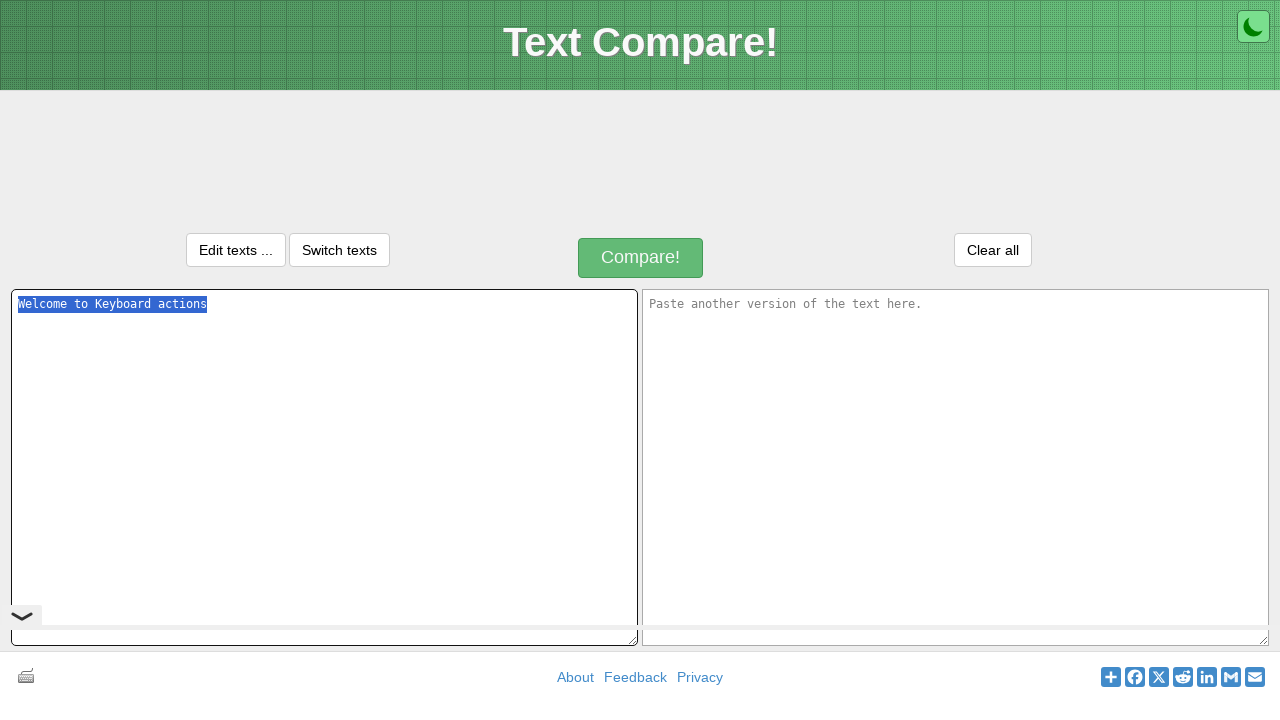

Copied selected text with Ctrl+C
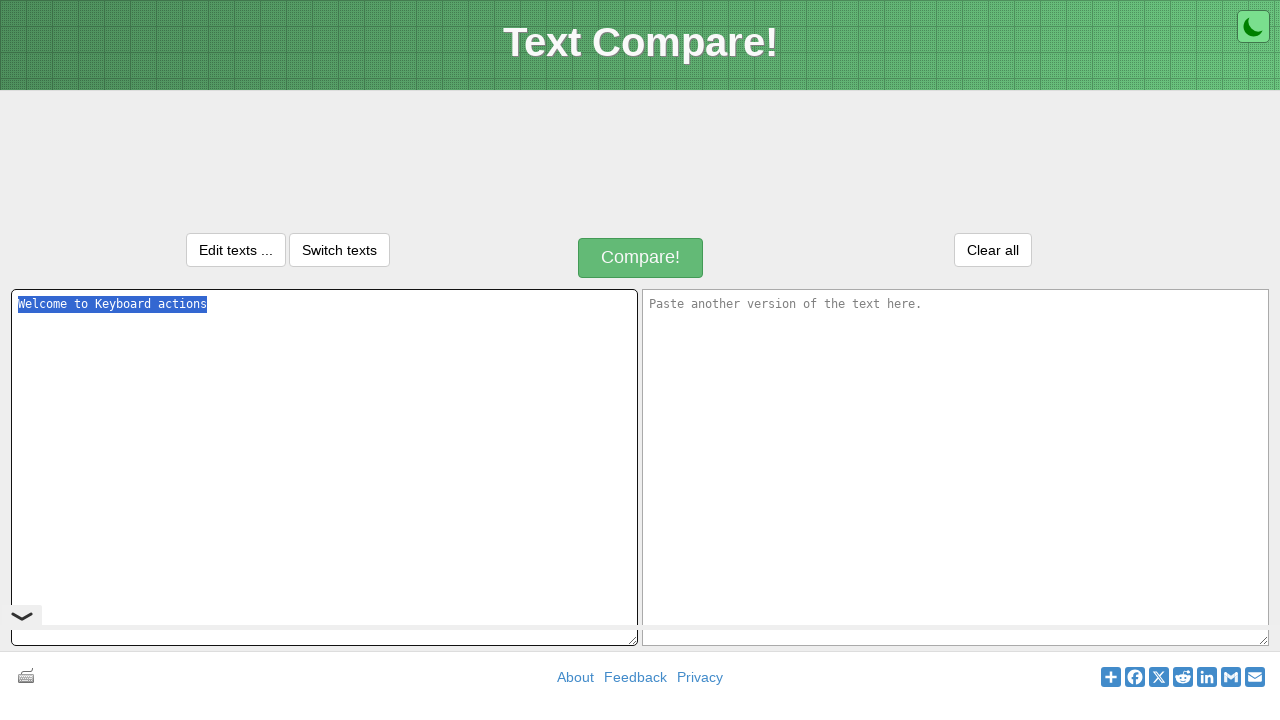

Tabbed to the next field
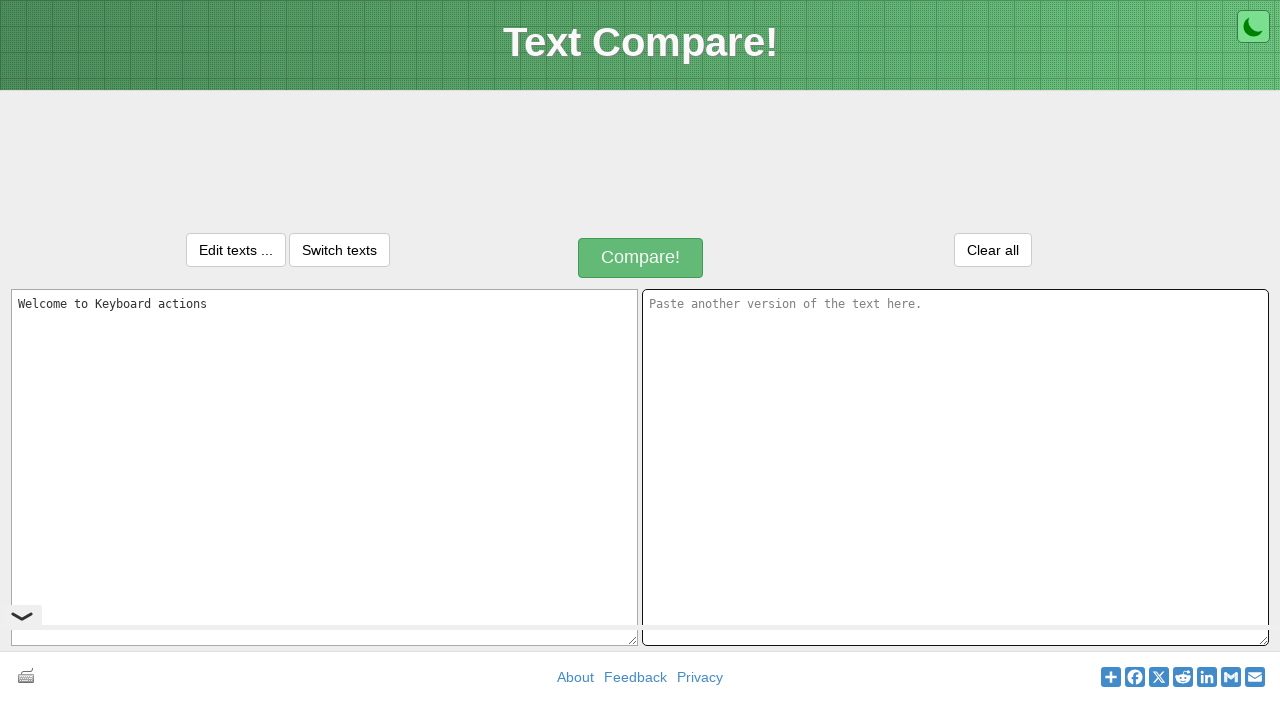

Pasted text into the second field with Ctrl+V
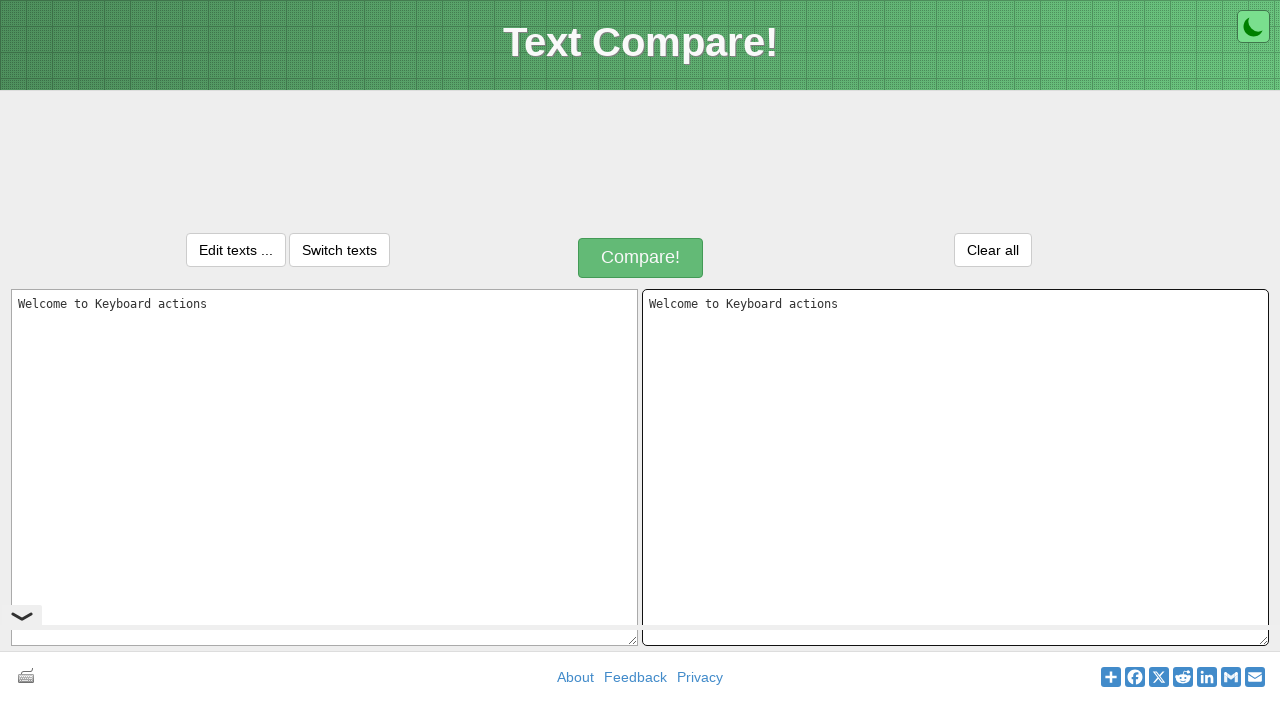

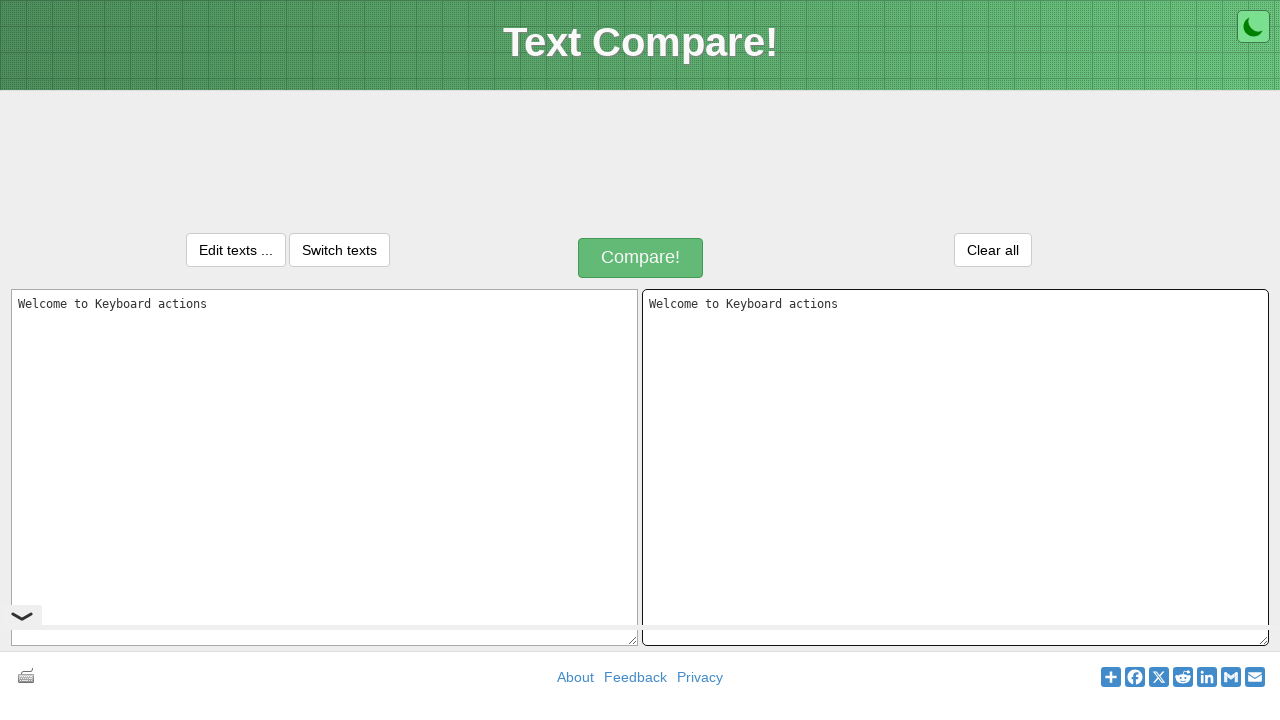